Navigates to the Navigation page from Chapter 3 and verifies the page loads correctly

Starting URL: https://bonigarcia.dev/selenium-webdriver-java/

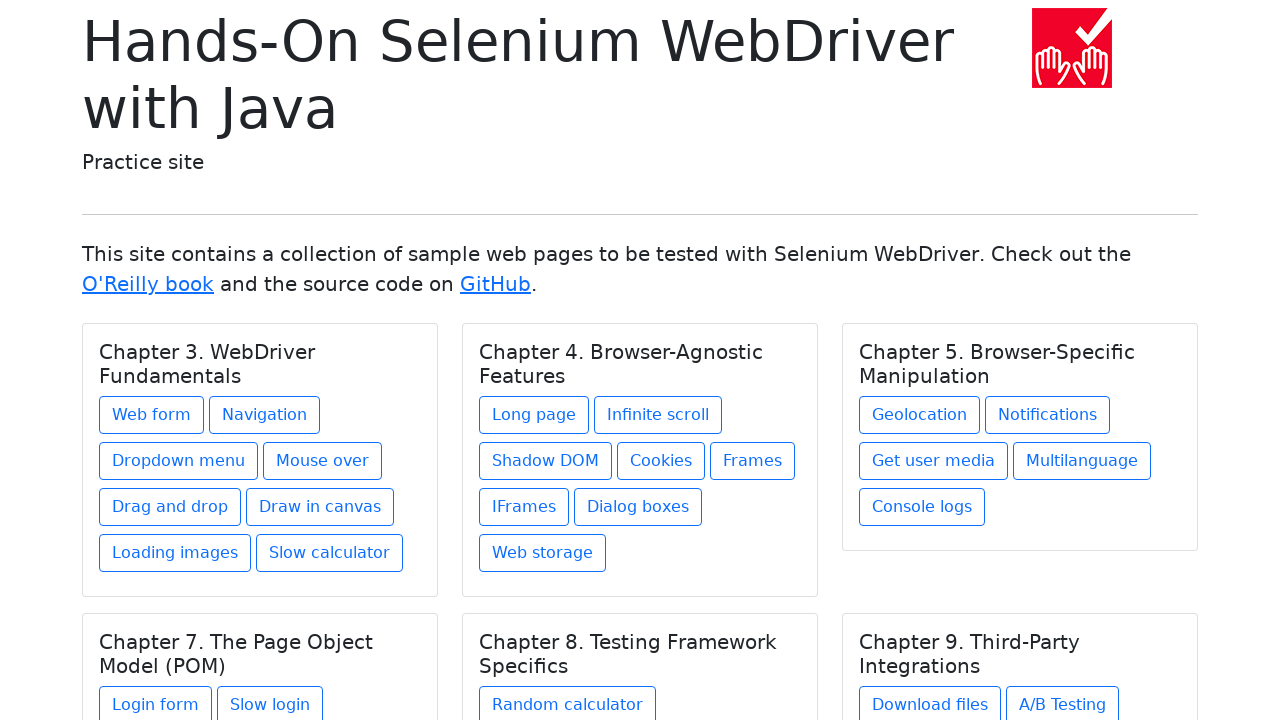

Clicked Navigation link in Chapter 3 section at (264, 415) on xpath=//h5[text()='Chapter 3. WebDriver Fundamentals']/../a[@href='navigation1.h
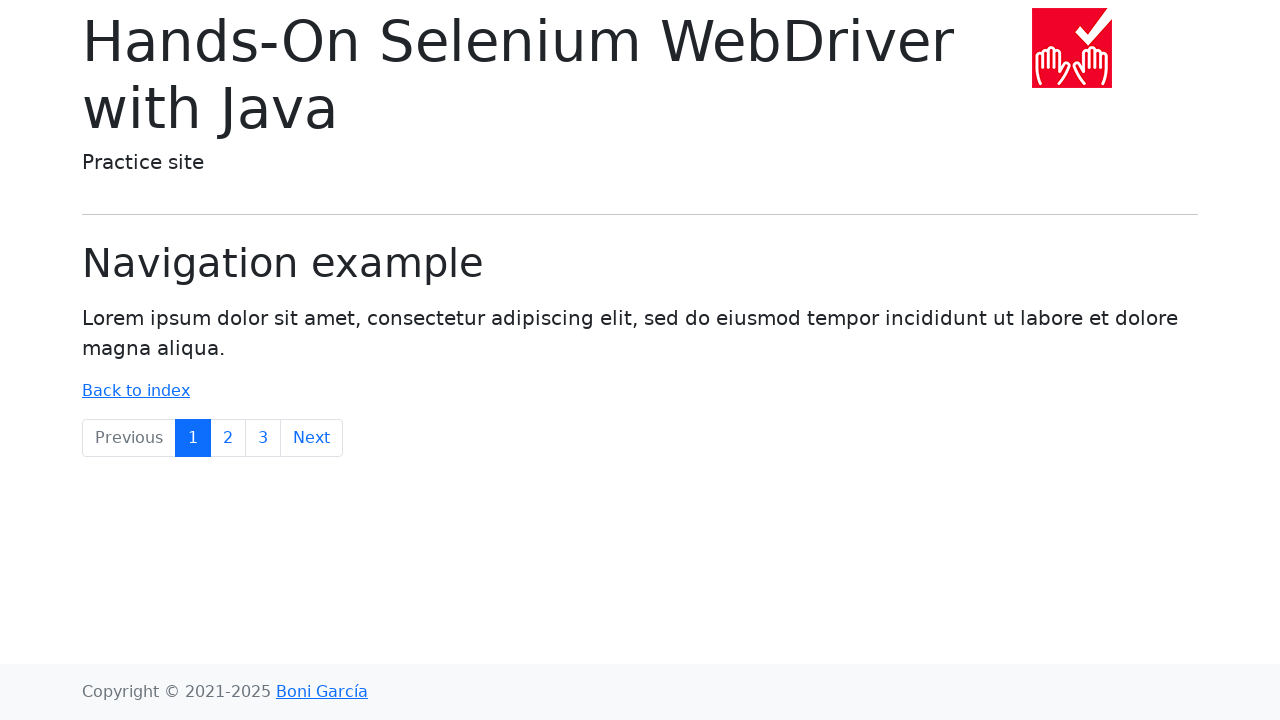

Navigation page loaded and page title verified
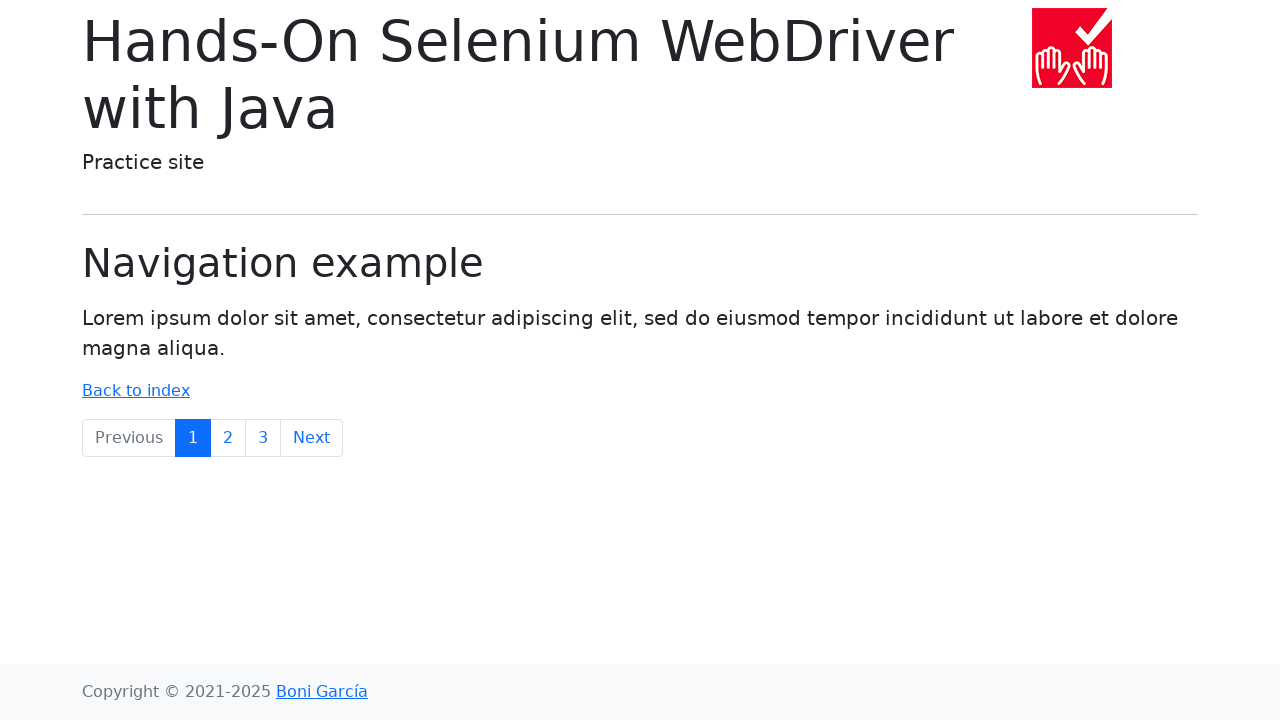

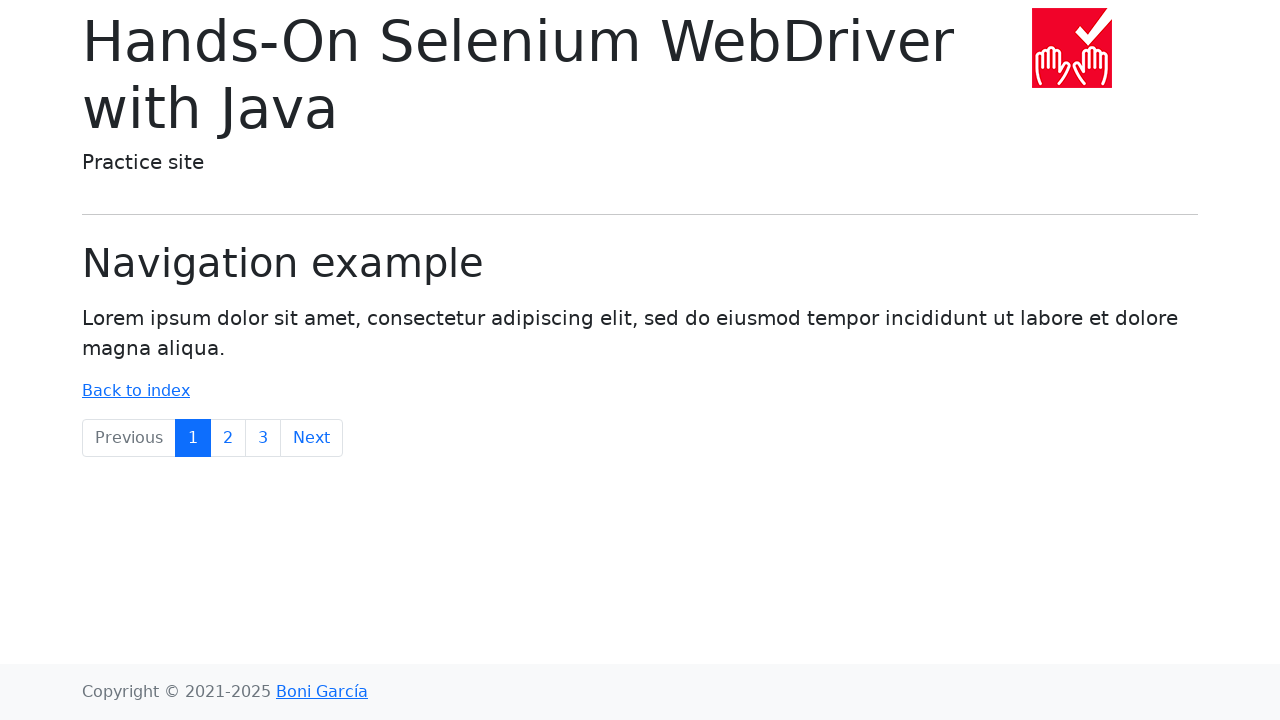